Tests a form submission workflow on demoqa.com by navigating to the Text Box section, filling out a form with name, email, current address, and permanent address fields, then submitting the form.

Starting URL: https://demoqa.com/

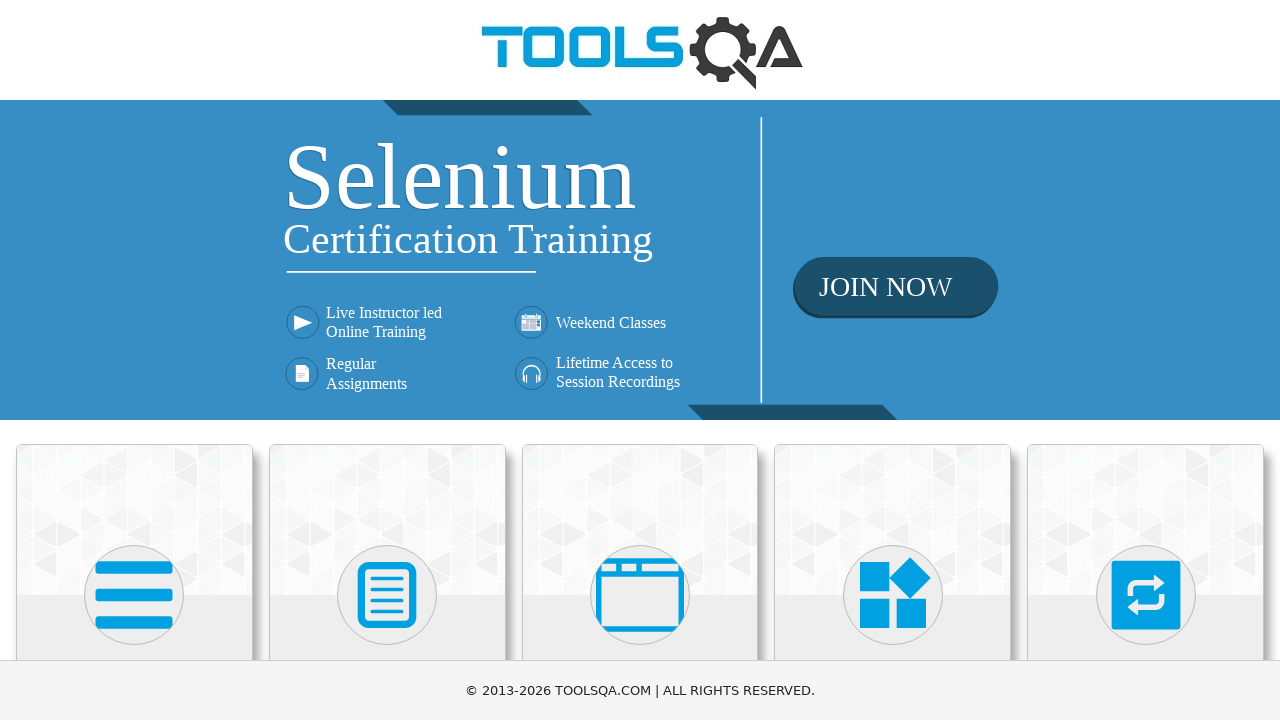

Clicked Elements card icon at (134, 595) on path >> nth=0
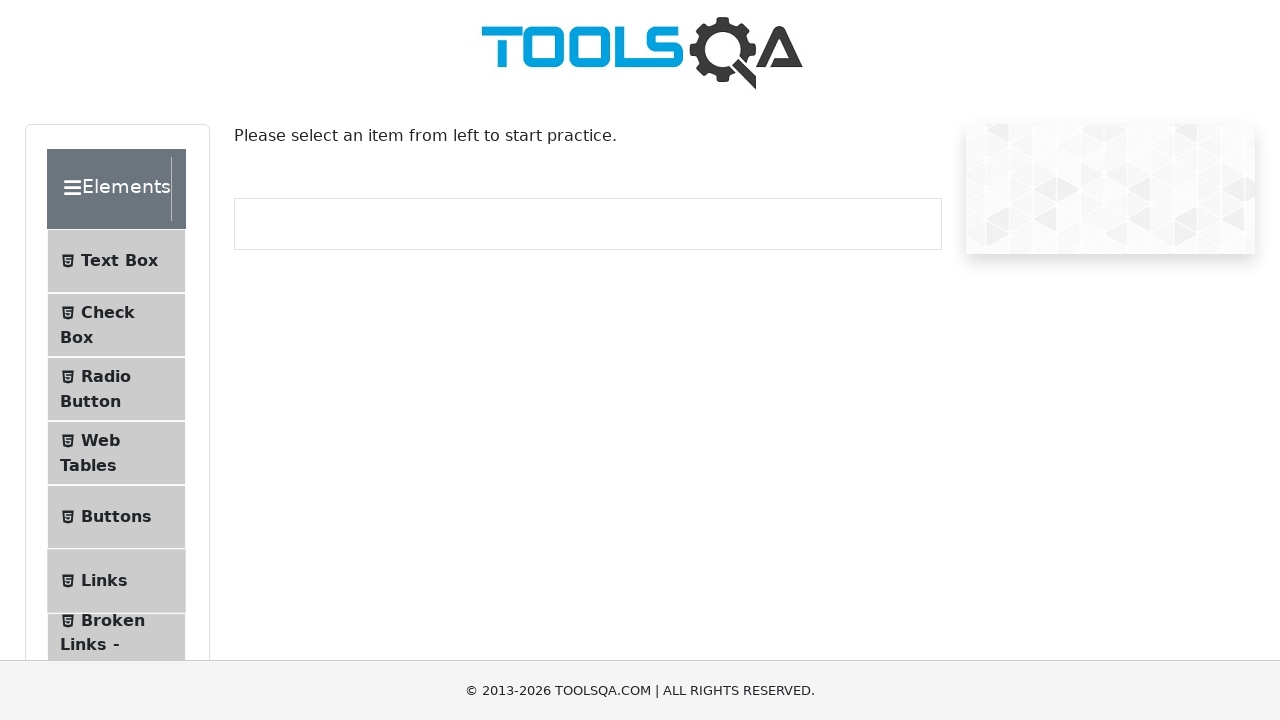

Clicked Text Box menu item at (119, 261) on internal:text="Text Box"i
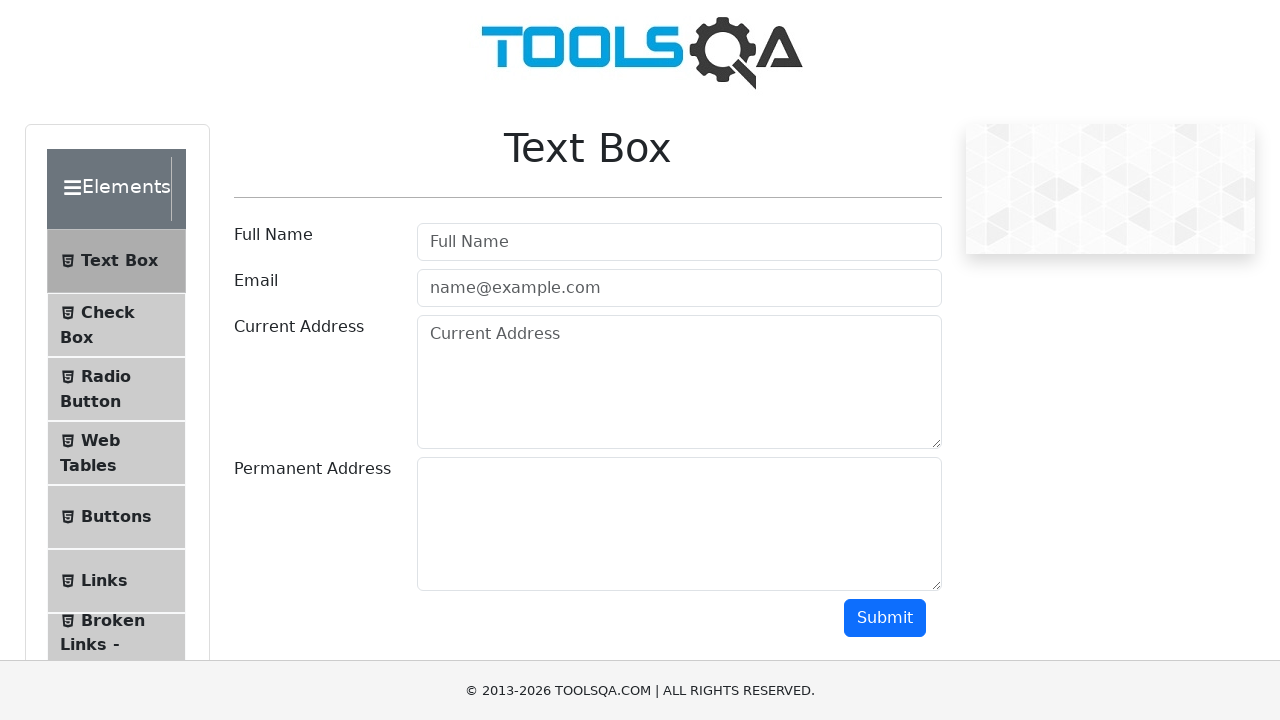

Clicked Full Name field at (679, 242) on internal:attr=[placeholder="Full Name"i]
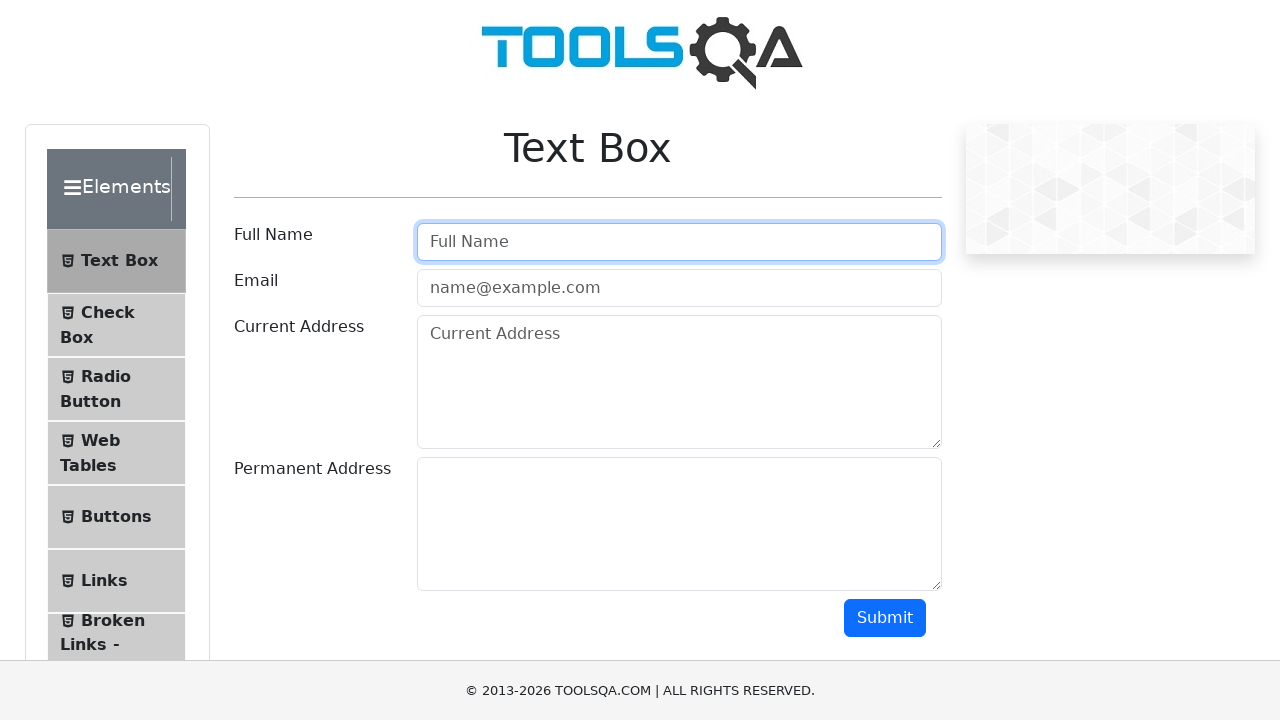

Filled Full Name field with 'Raj' on internal:attr=[placeholder="Full Name"i]
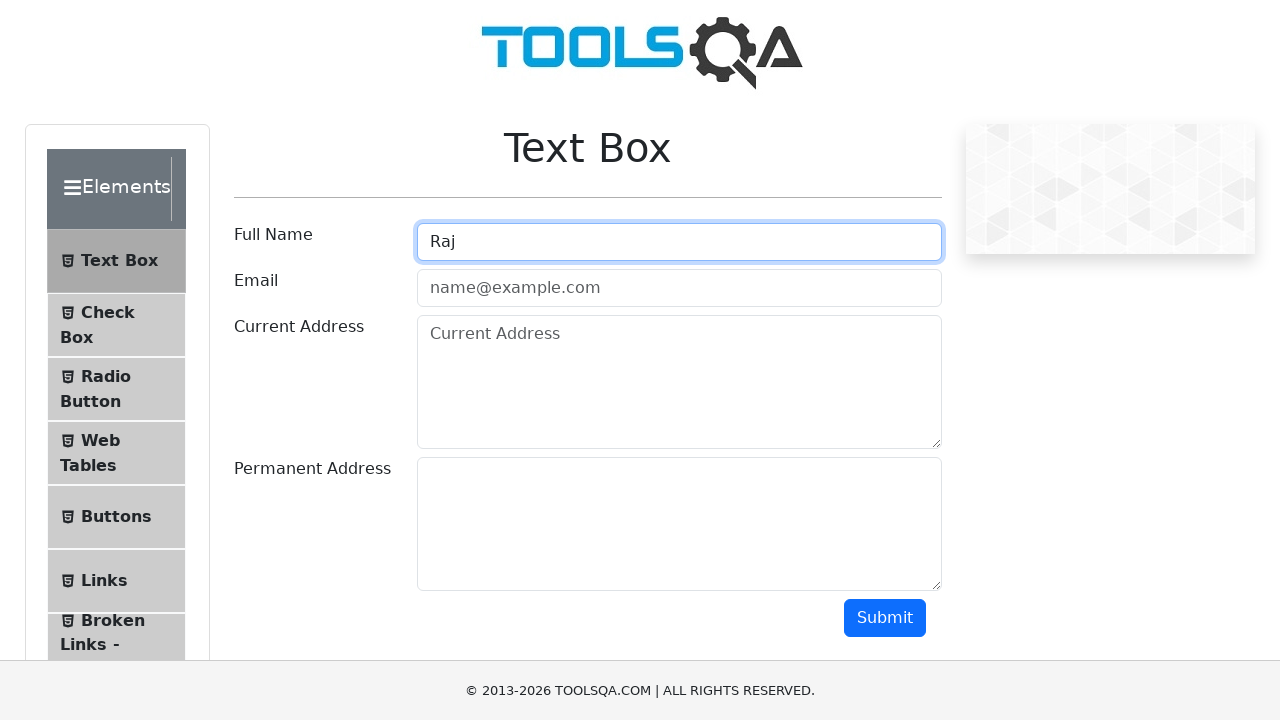

Pressed Tab to move to email field on internal:attr=[placeholder="Full Name"i]
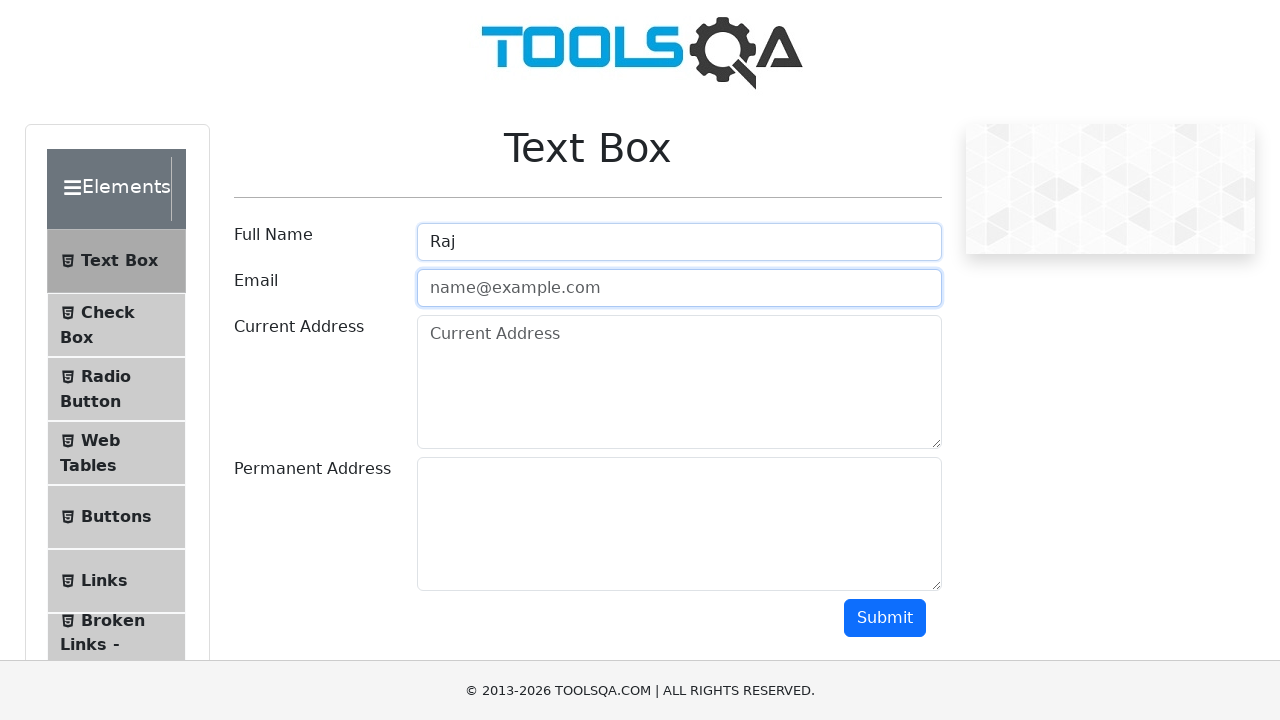

Filled email field with 'raj@123.com' on internal:attr=[placeholder="name@example.com"i]
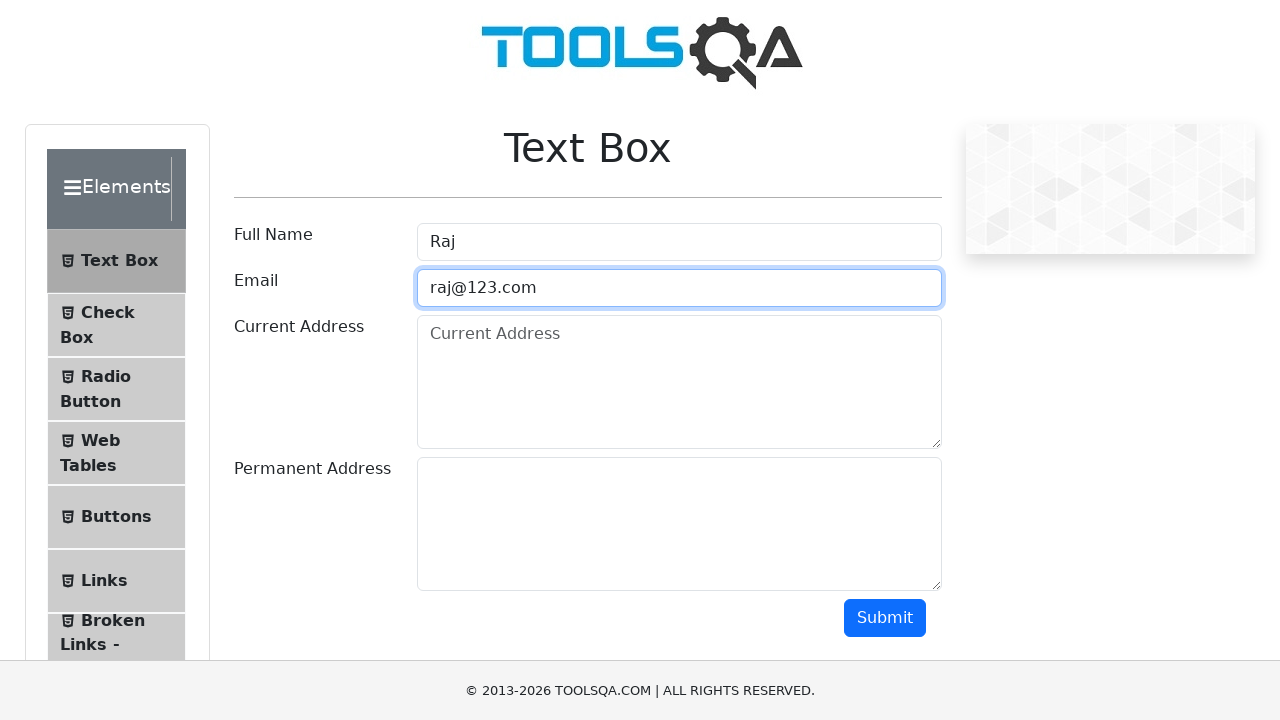

Pressed Tab to move to current address field on internal:attr=[placeholder="name@example.com"i]
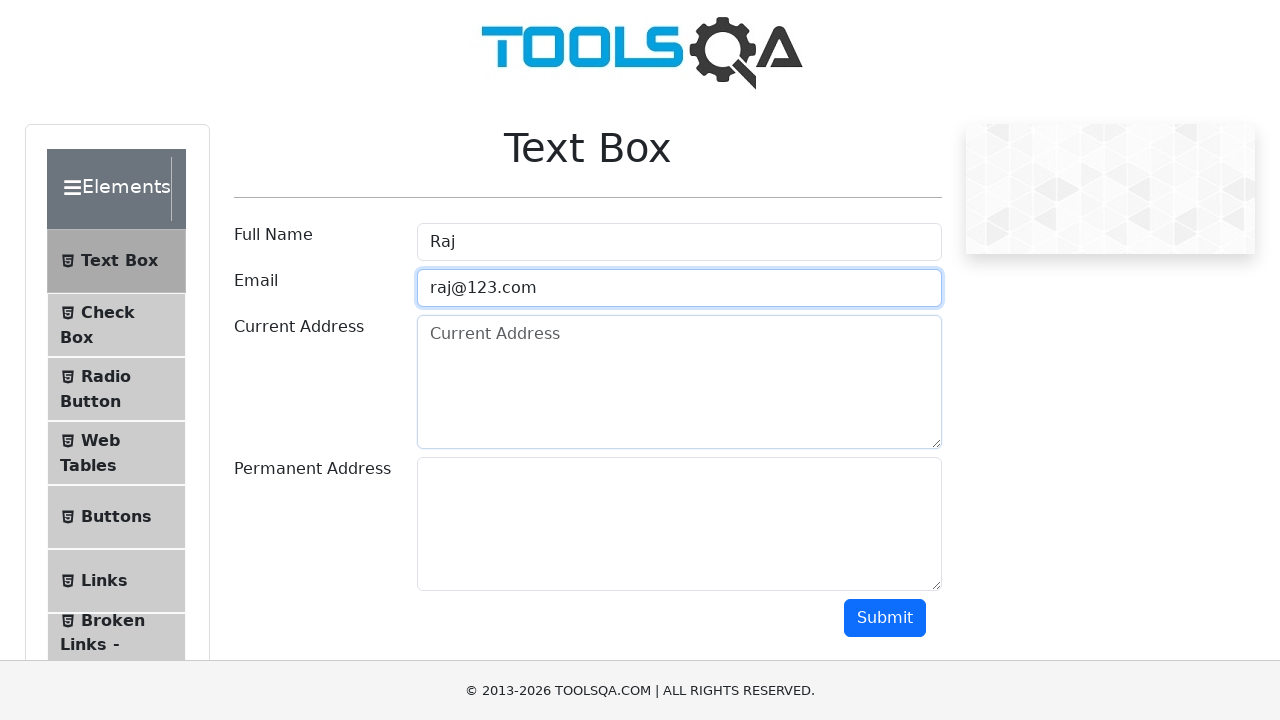

Filled current address field with 'bangalore' on internal:attr=[placeholder="Current Address"i]
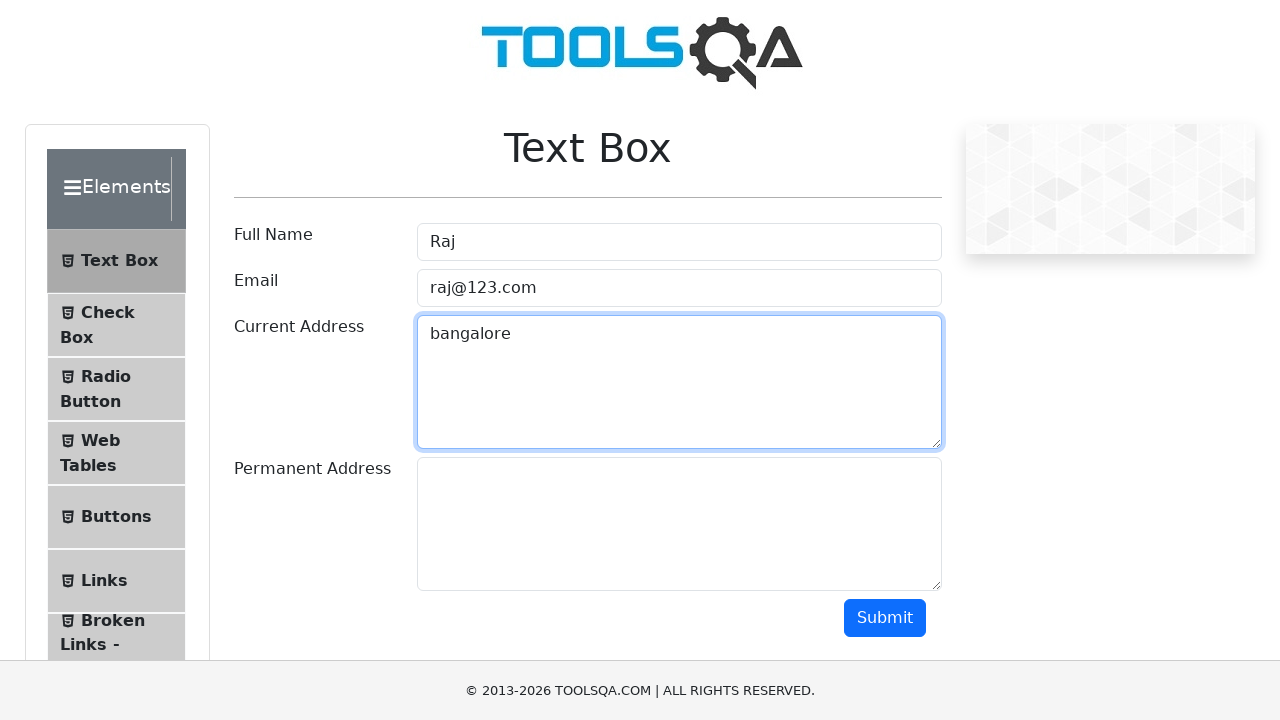

Clicked permanent address field at (679, 524) on #permanentAddress
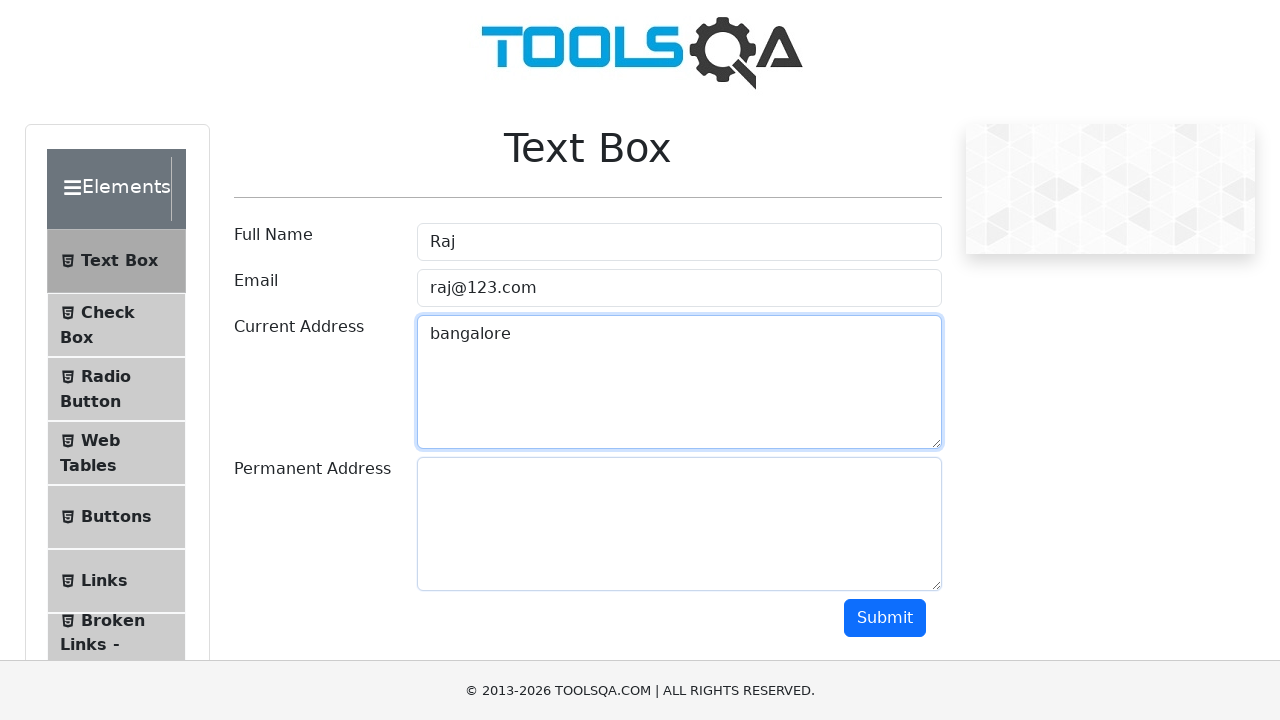

Filled permanent address field with 'Same' on #permanentAddress
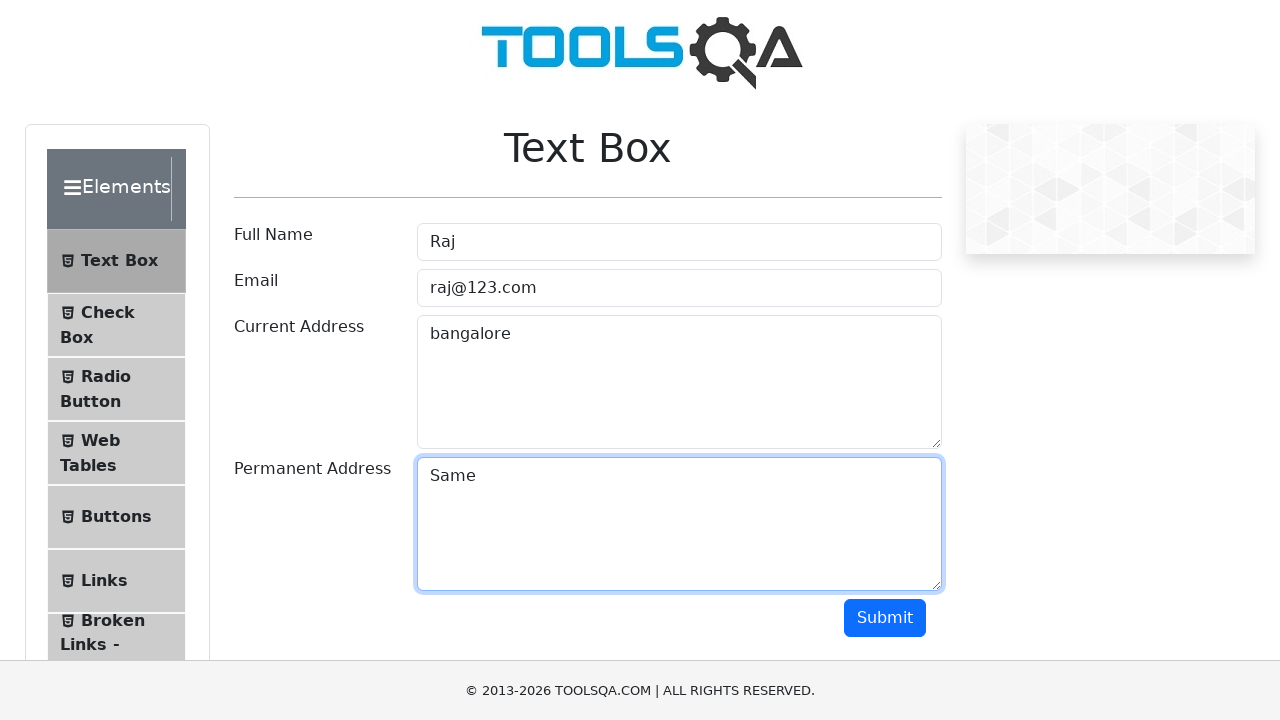

Clicked Submit button to submit the form at (885, 618) on internal:role=button[name="Submit"i]
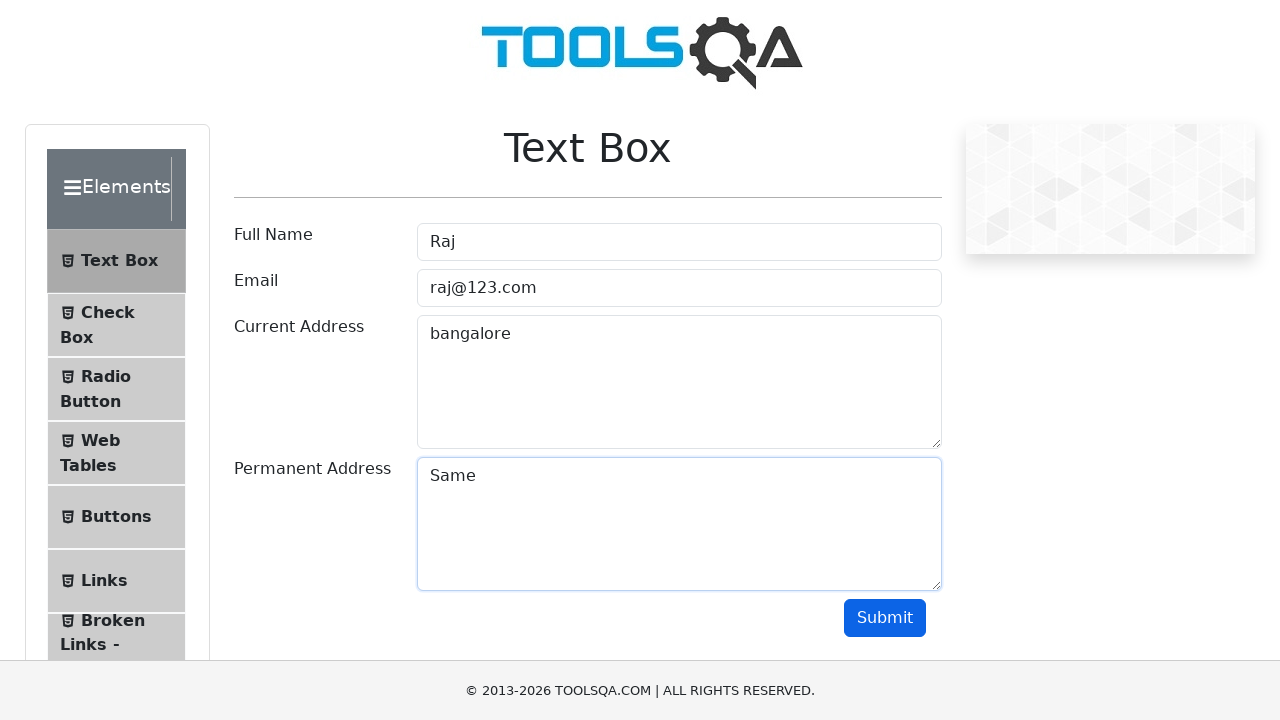

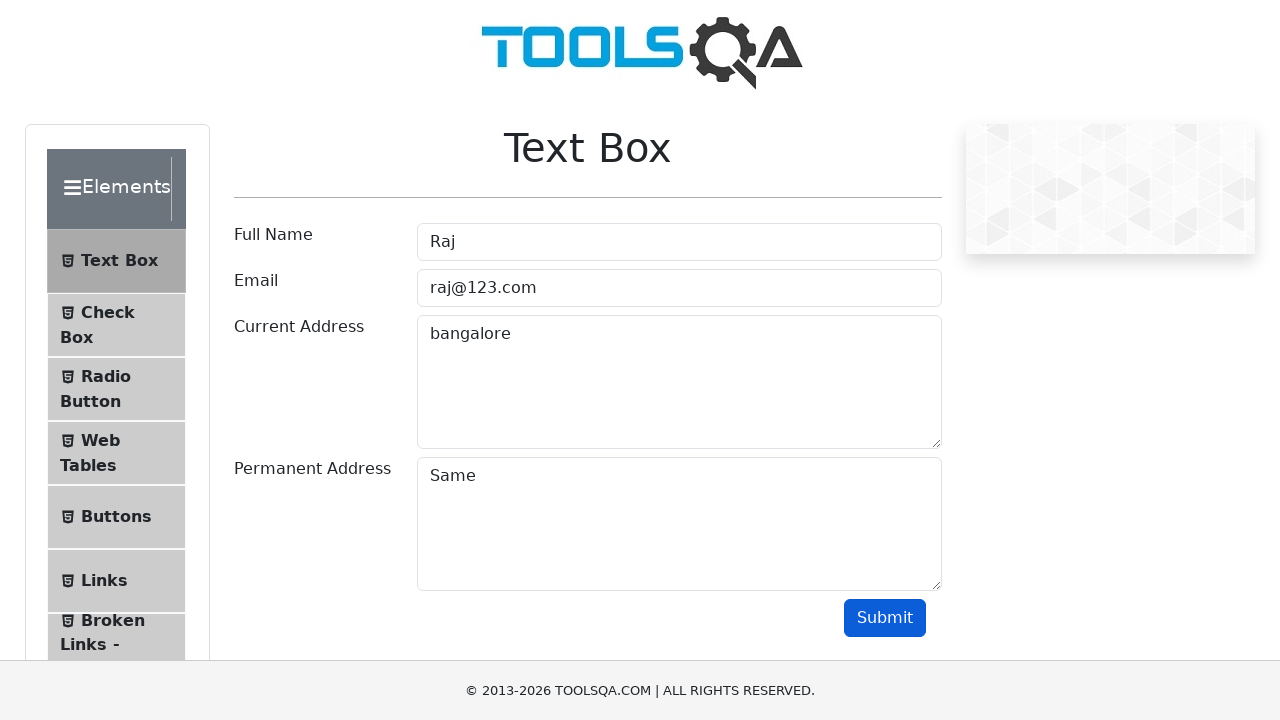